Tests a contact form by navigating to the form page, filling in first name, last name, email, and message fields, then submitting the form and navigating back.

Starting URL: https://automationtesting.co.uk/

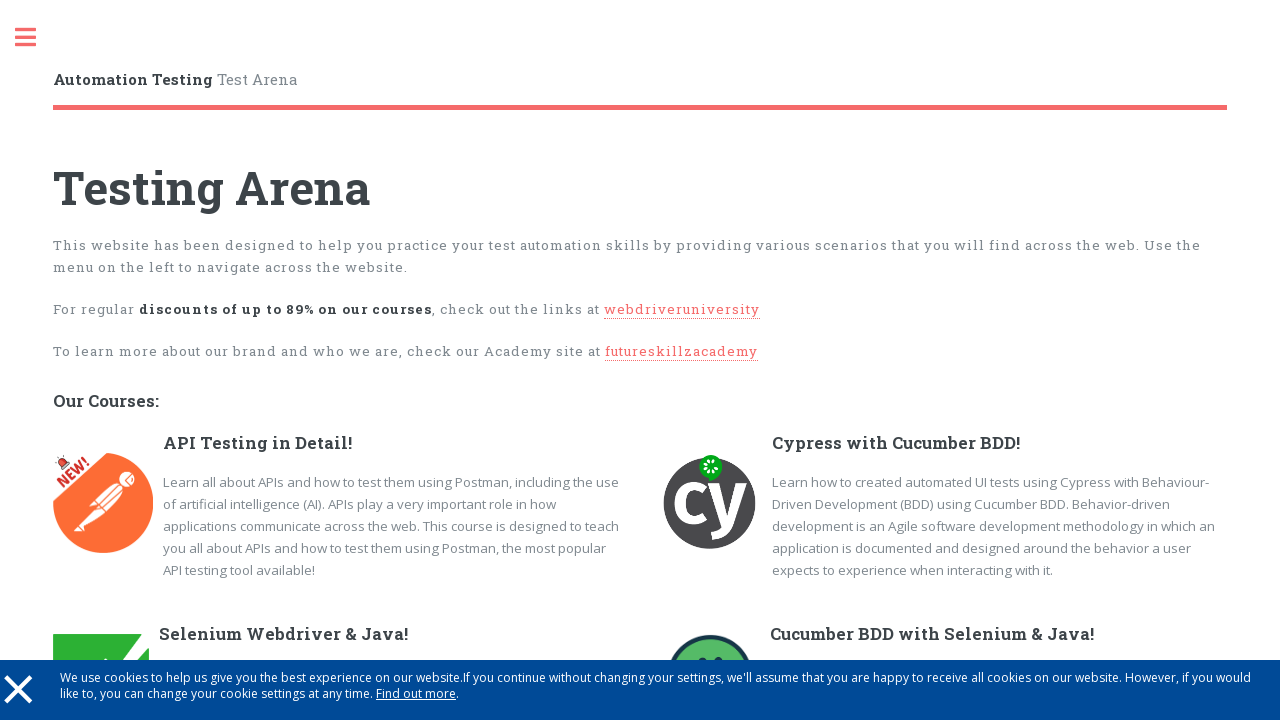

Clicked sidebar link at (36, 38) on xpath=//*[@id='sidebar']/a
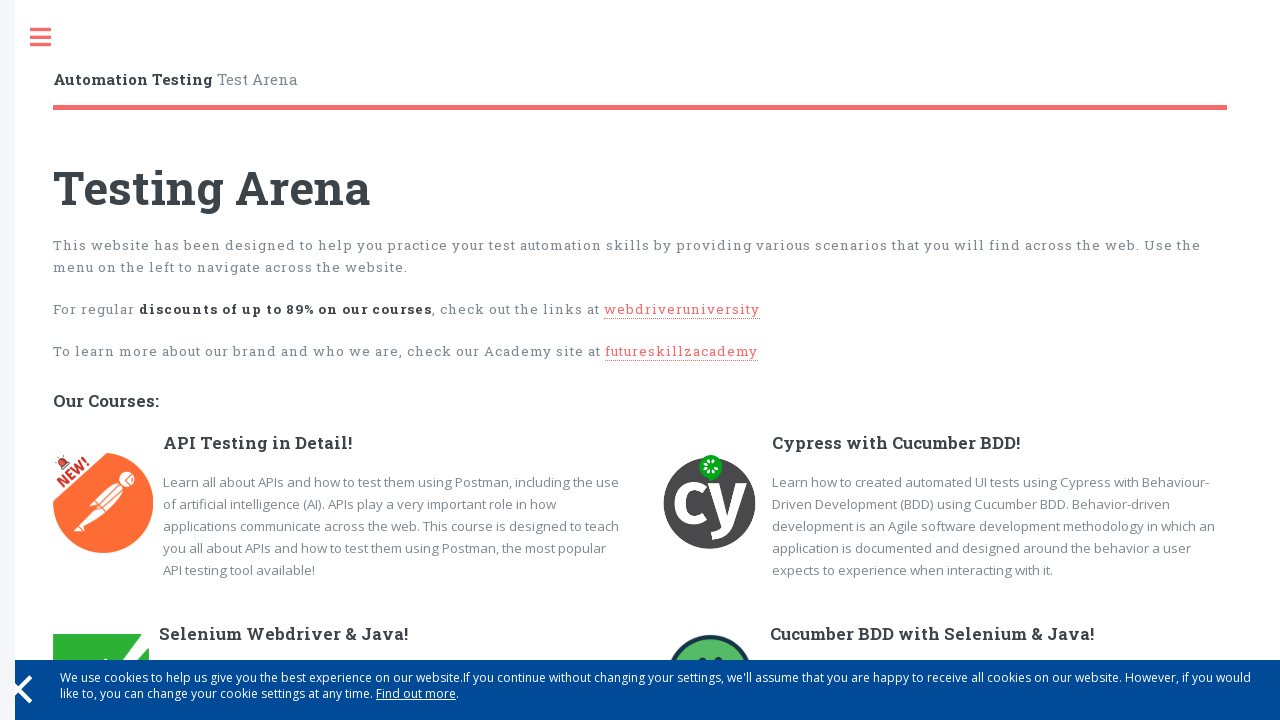

Clicked 'Contact Us Form Test' link to navigate to form page at (144, 371) on xpath=//a[text()='Contact Us Form Test']
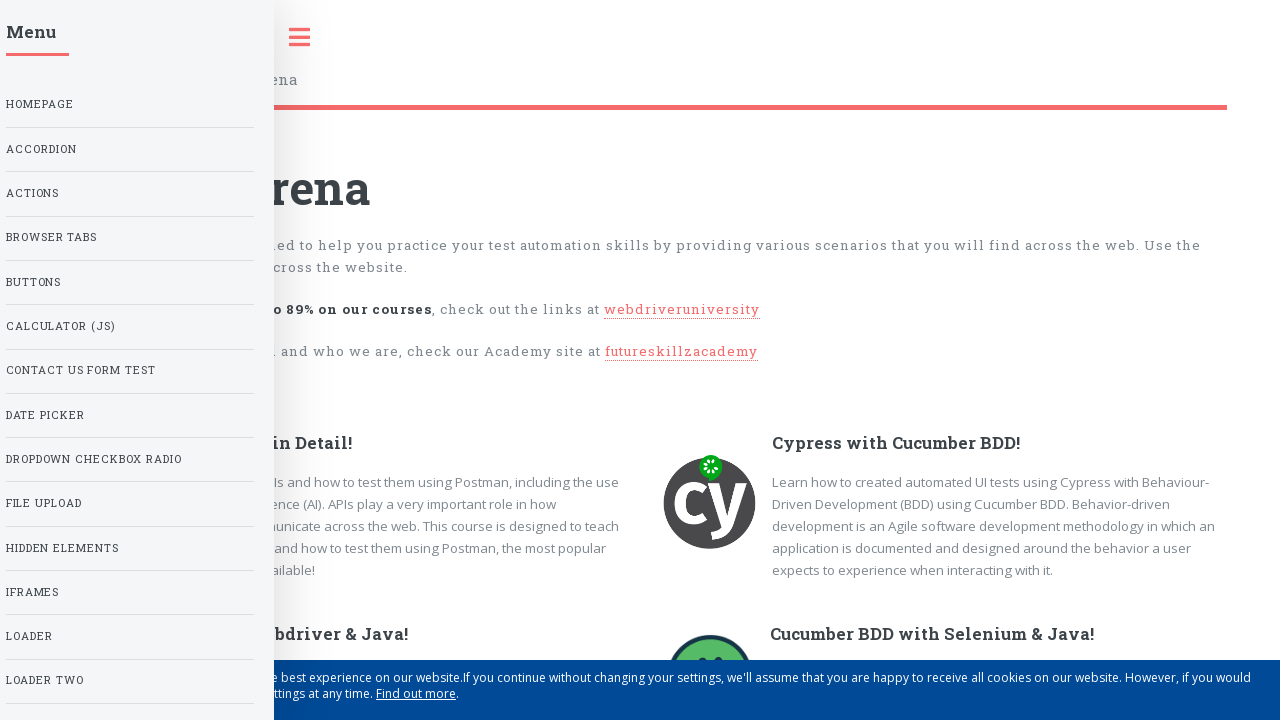

Filled first name field with 'Tom' on input[name='first_name']
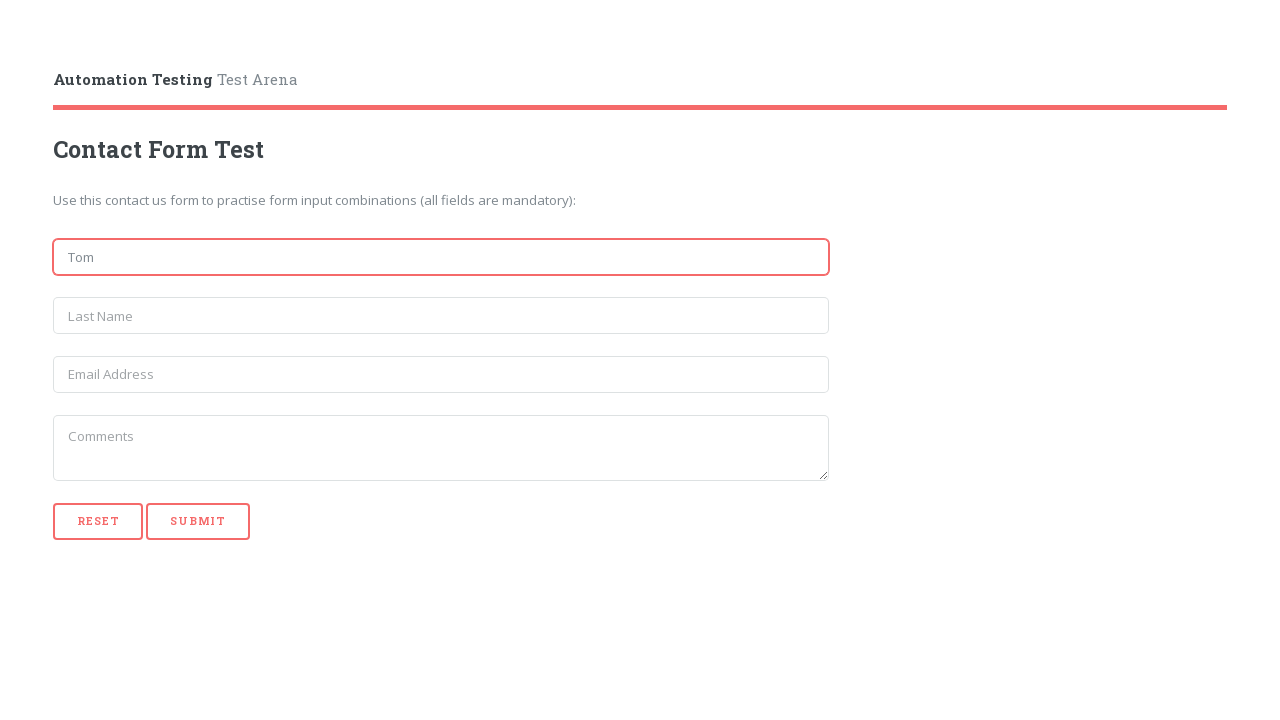

Filled last name field with 'T' on input[name='last_name']
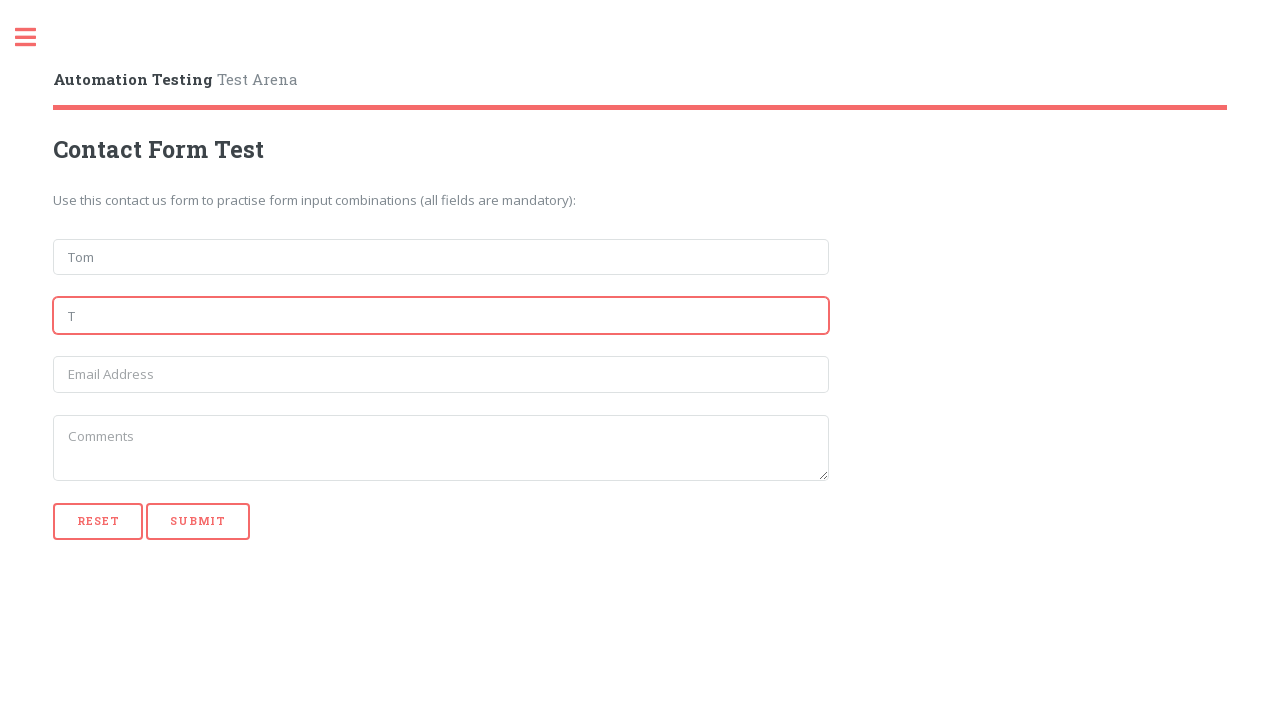

Filled email field with 'tom123@gmail.com' on input[name='email']
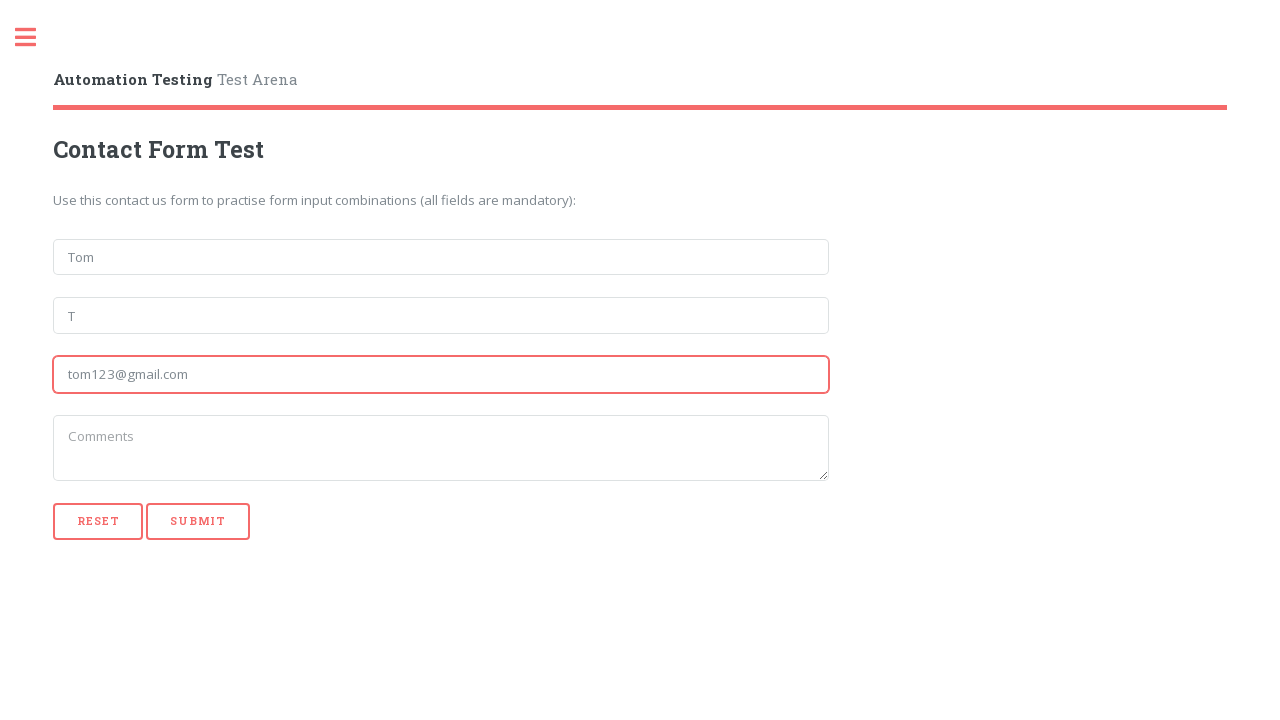

Filled message field with 'abc' on textarea[name='message']
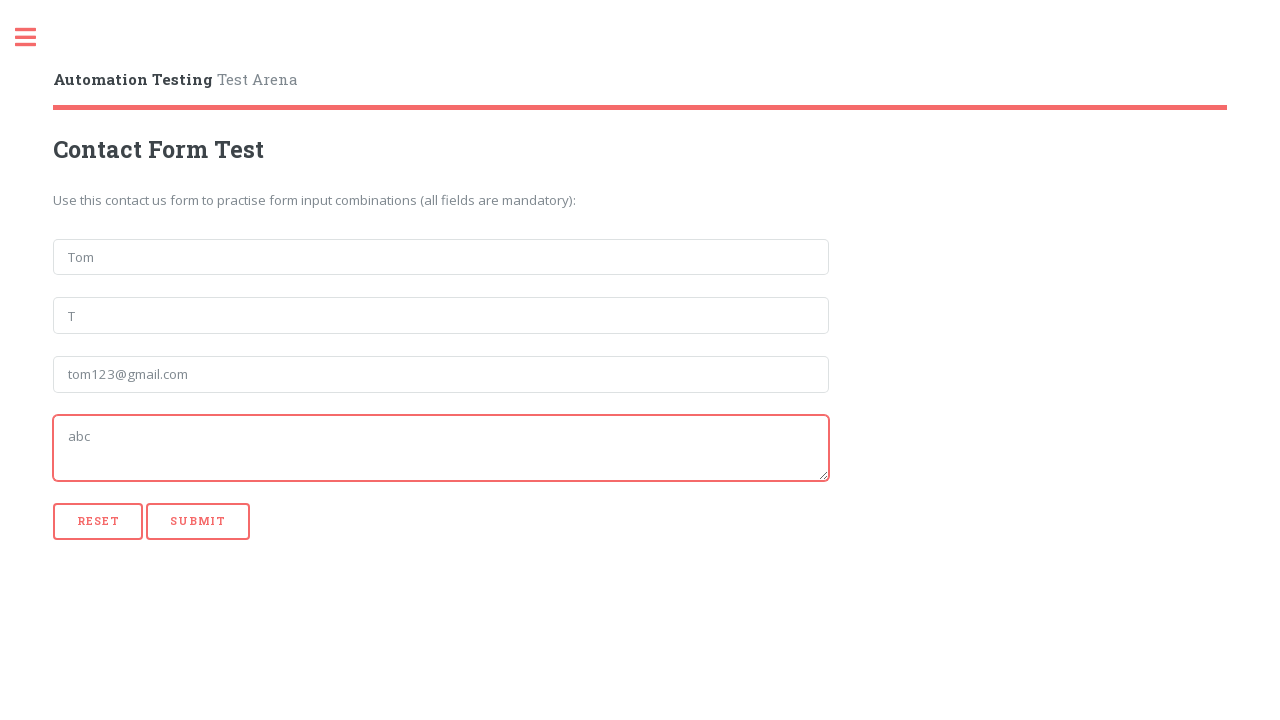

Clicked submit button to submit the contact form at (198, 521) on xpath=//*[@id='form_buttons']/input[2]
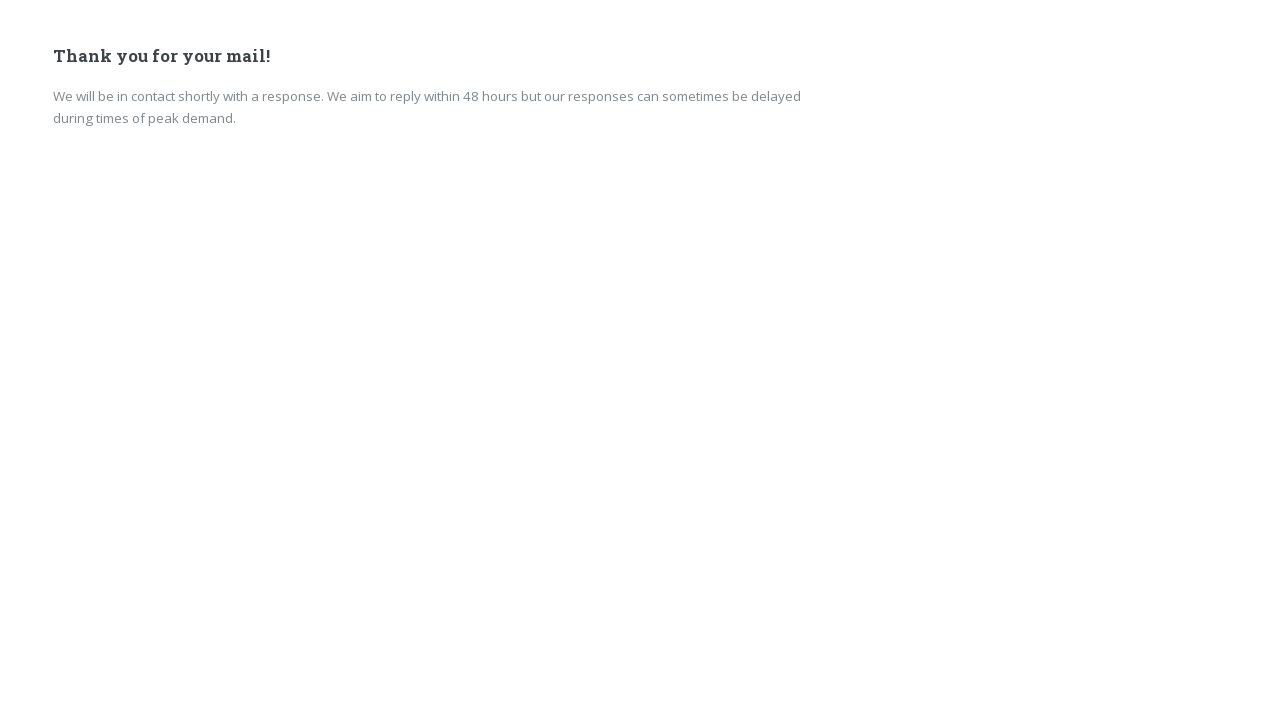

Navigated back from form submission
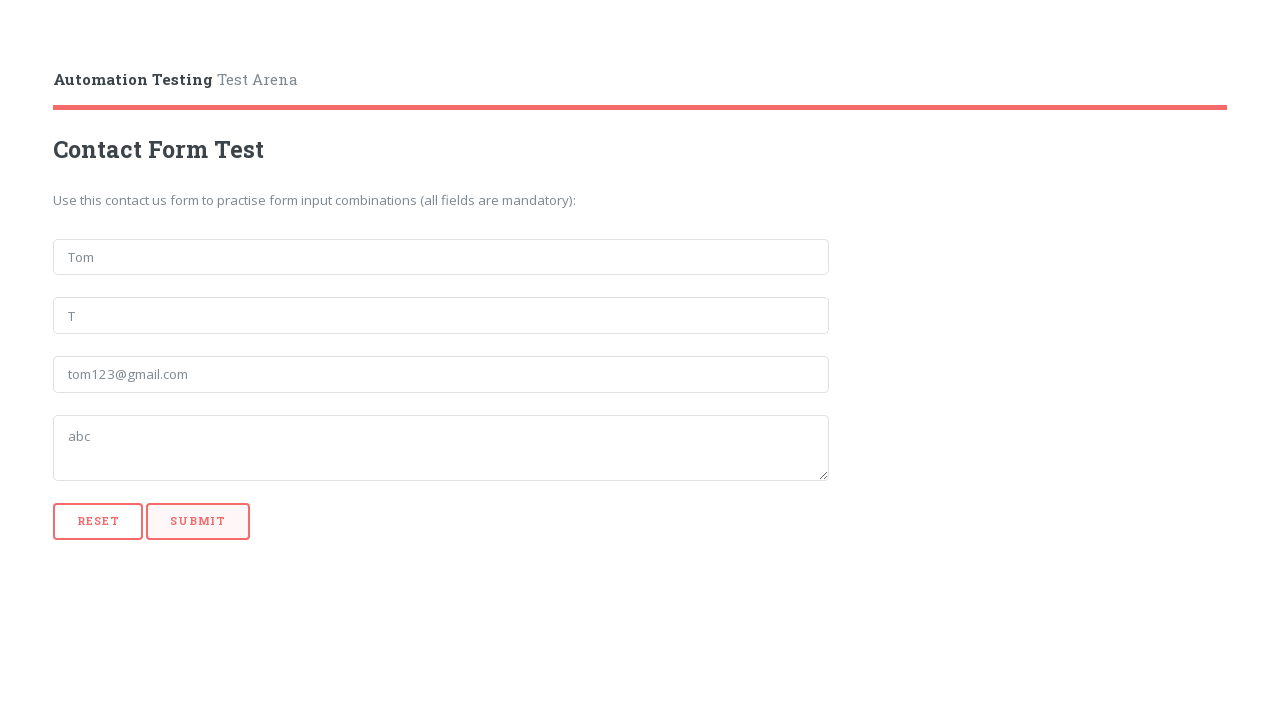

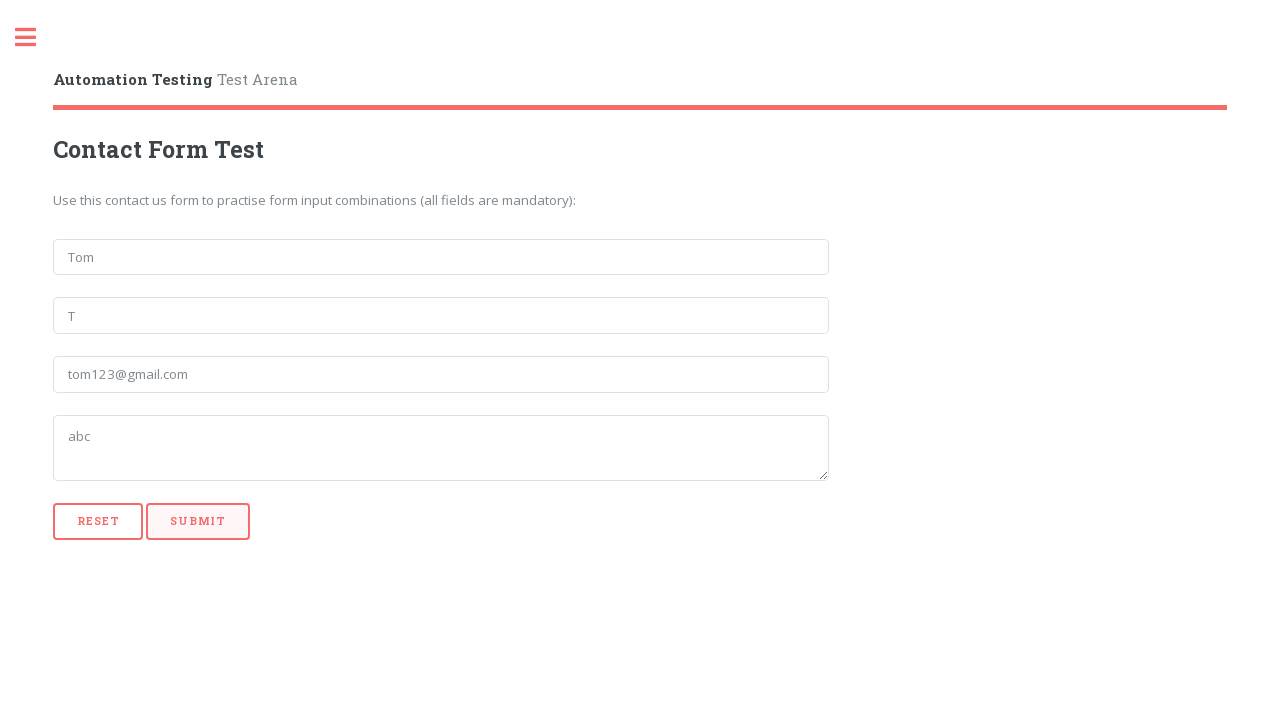